Tests scrolling functionality by scrolling to the WYSIWYG Editor link element

Starting URL: https://the-internet.herokuapp.com

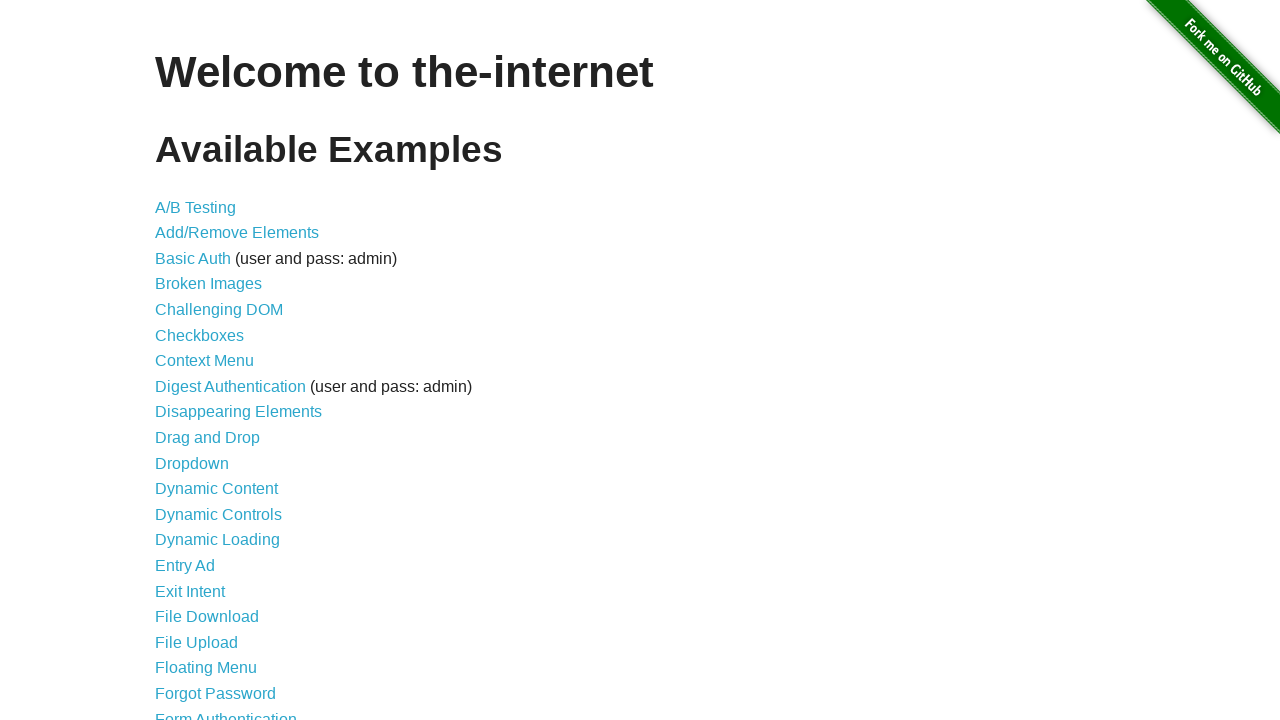

Waited for WYSIWYG Editor link to be available on page
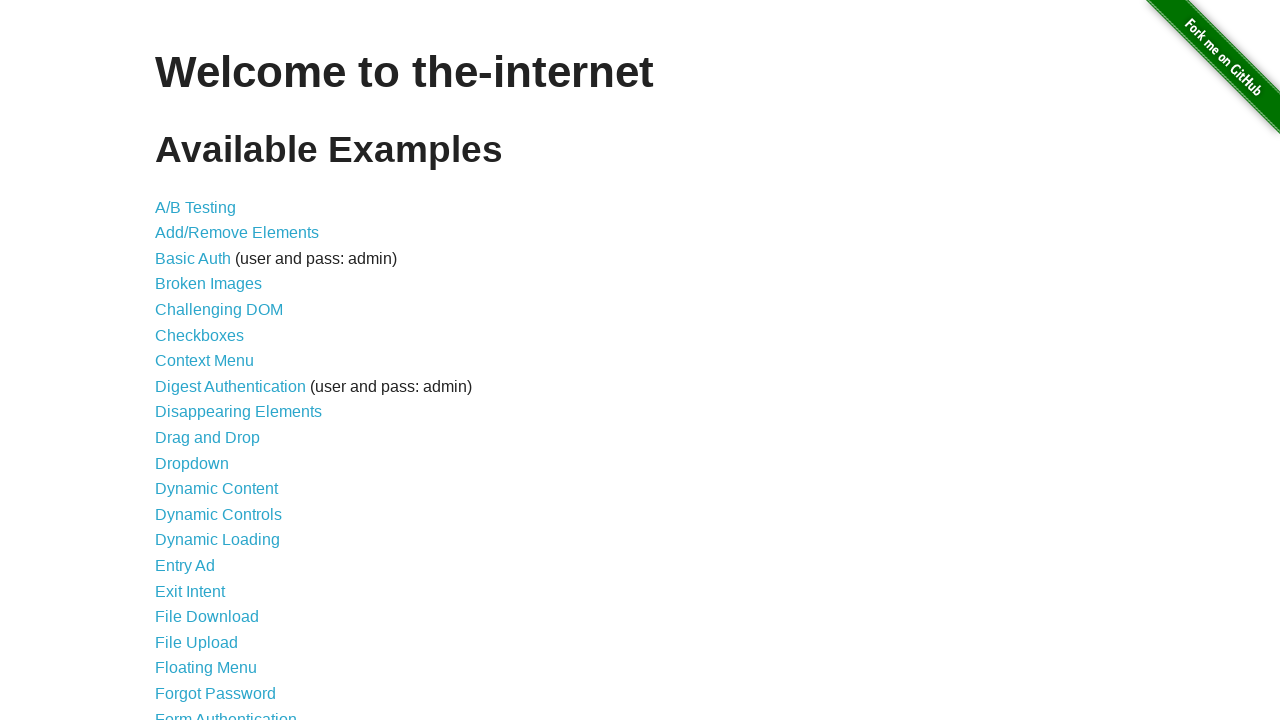

Scrolled to WYSIWYG Editor link element
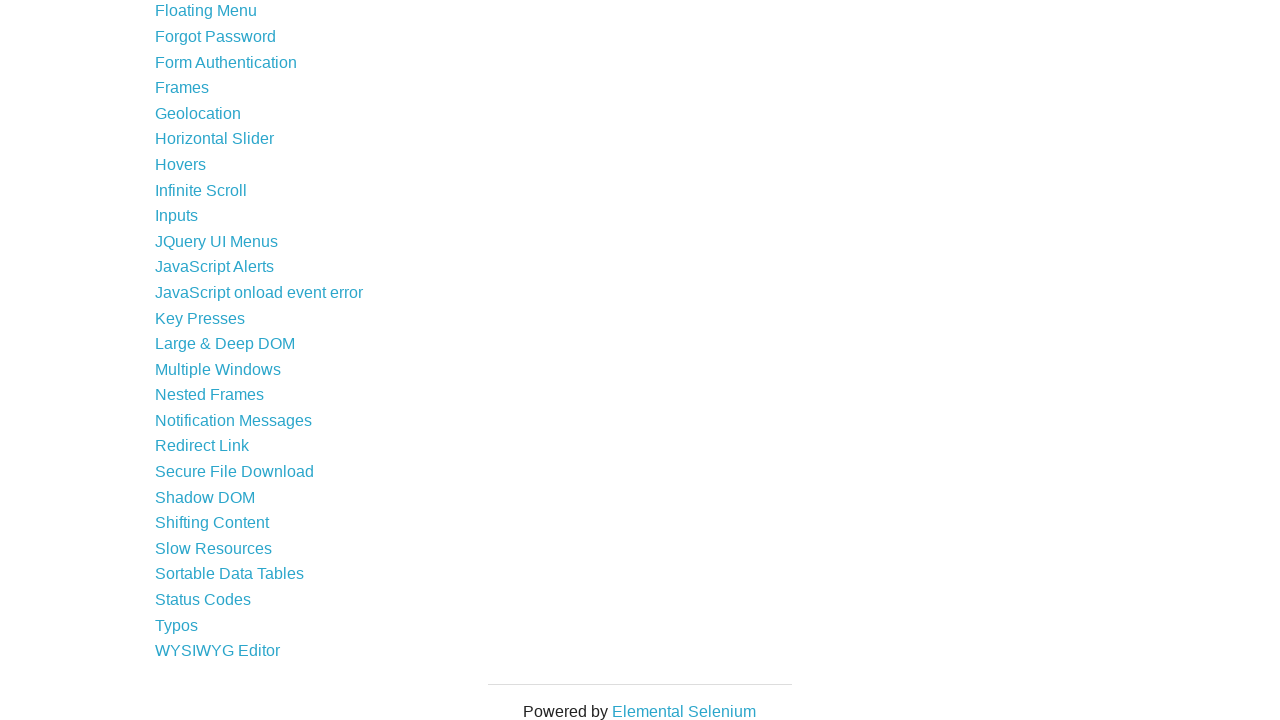

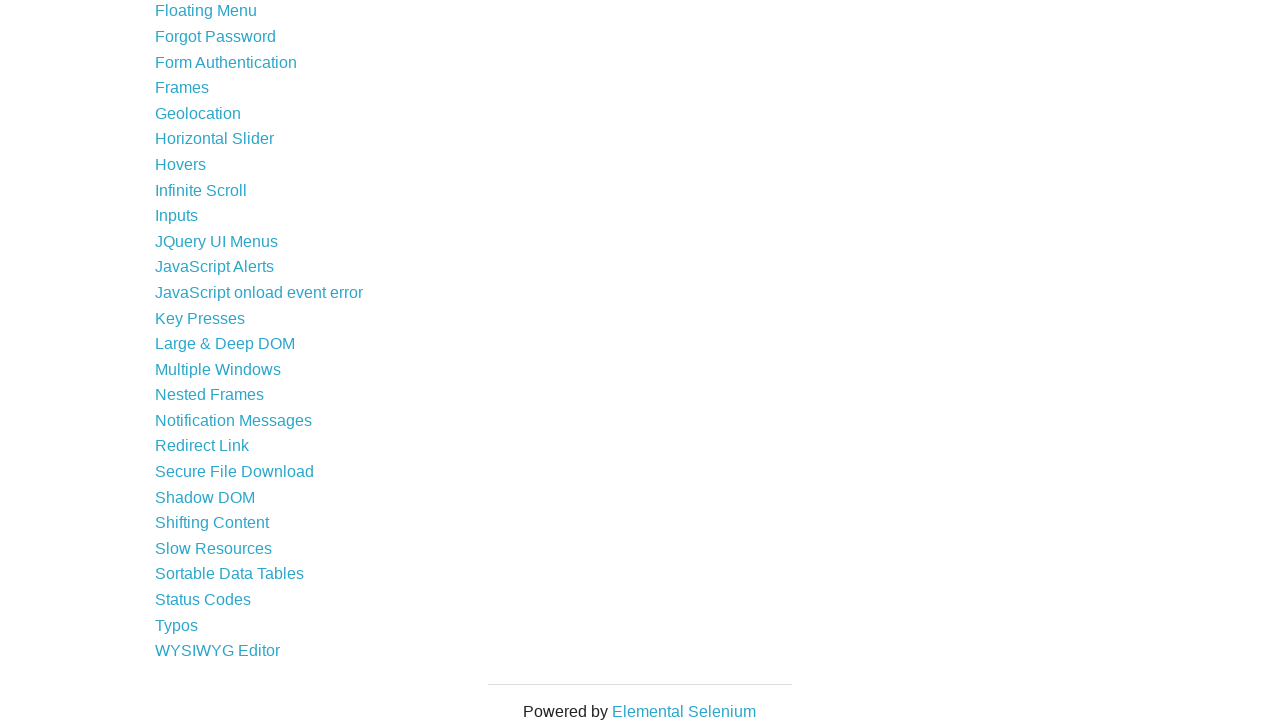